Navigates to the login page of the-internet.herokuapp.com and clicks on a link containing the text "Elemental" (likely a footer link to Elemental Selenium)

Starting URL: https://the-internet.herokuapp.com/login

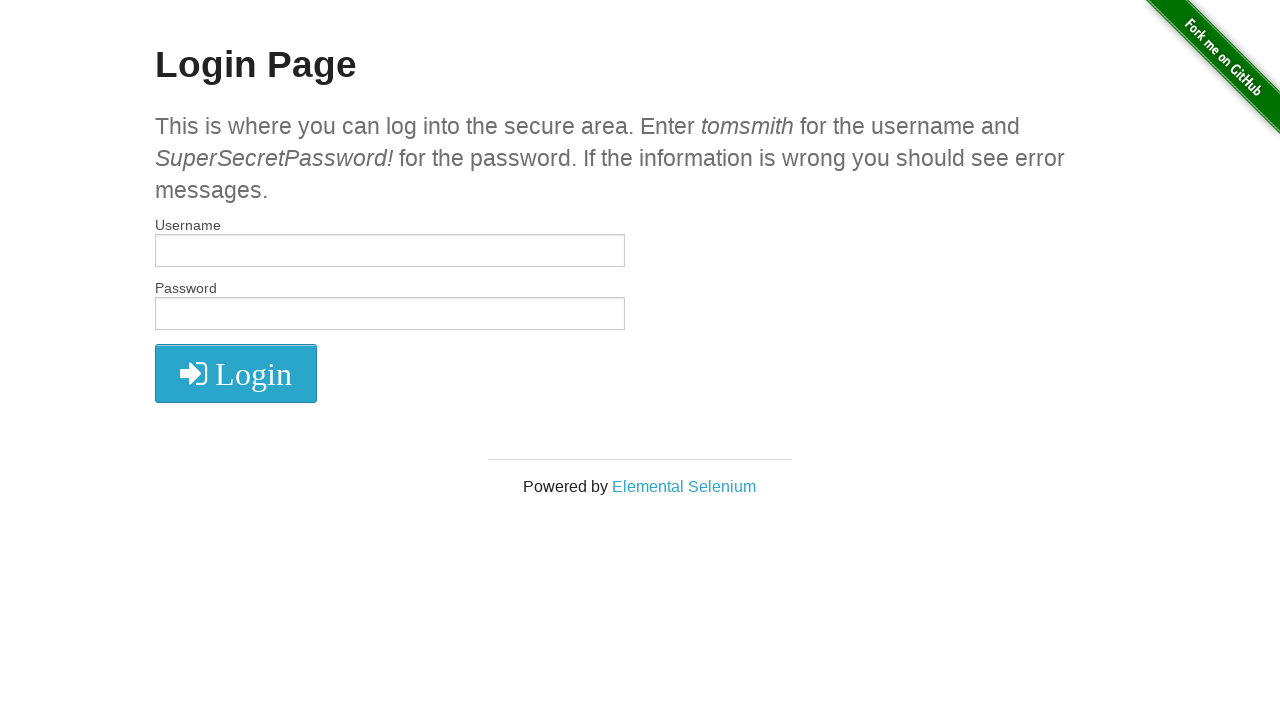

Navigated to login page at https://the-internet.herokuapp.com/login
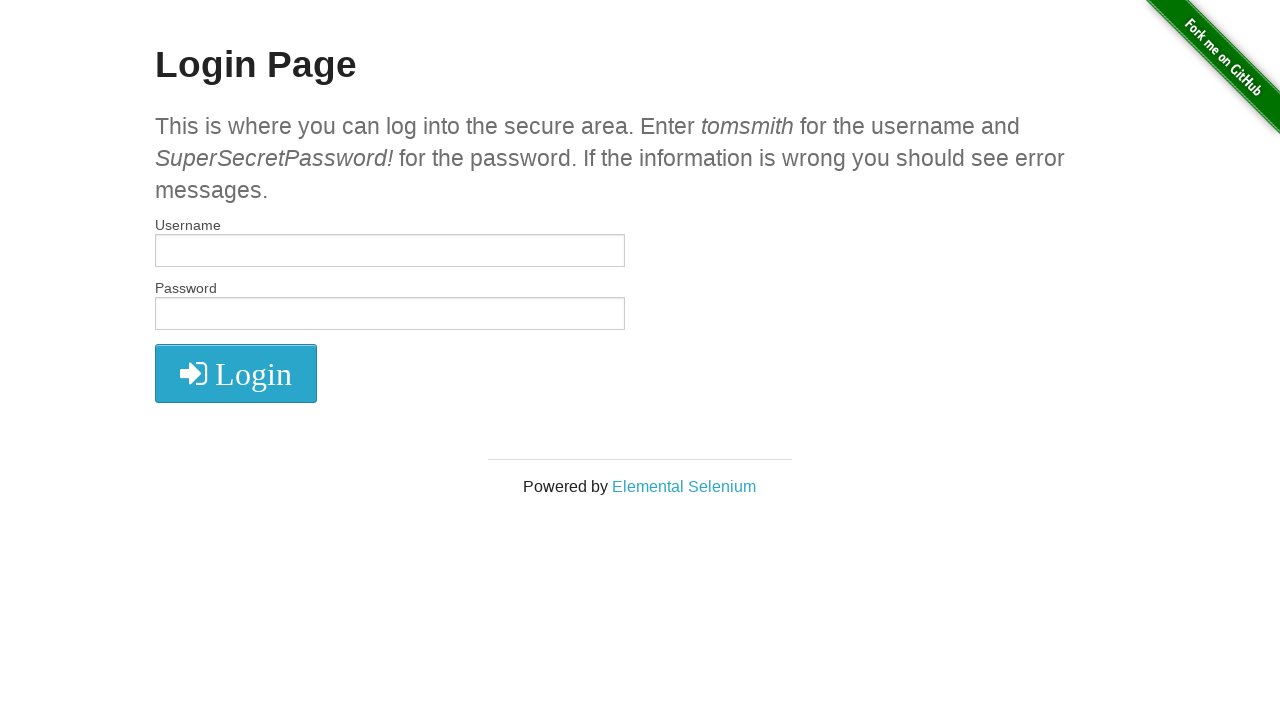

Clicked on link containing 'Elemental' text (Elemental Selenium footer link) at (684, 486) on a:has-text('Elemental')
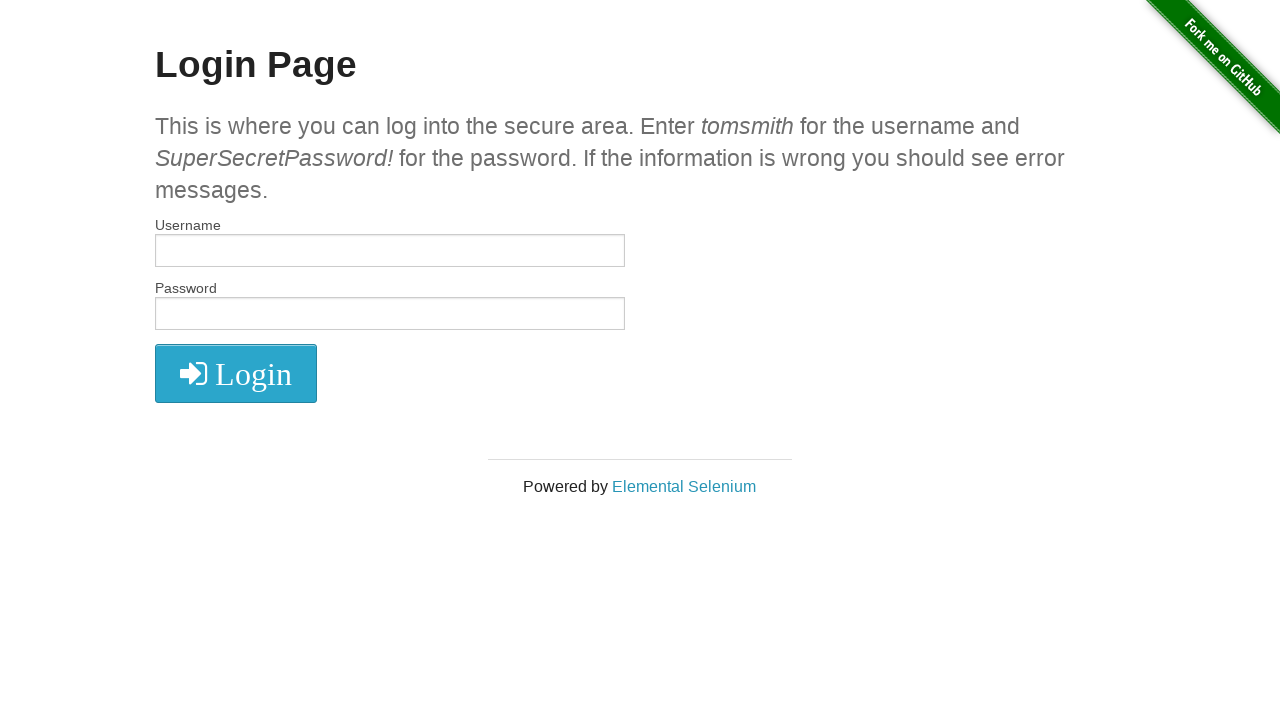

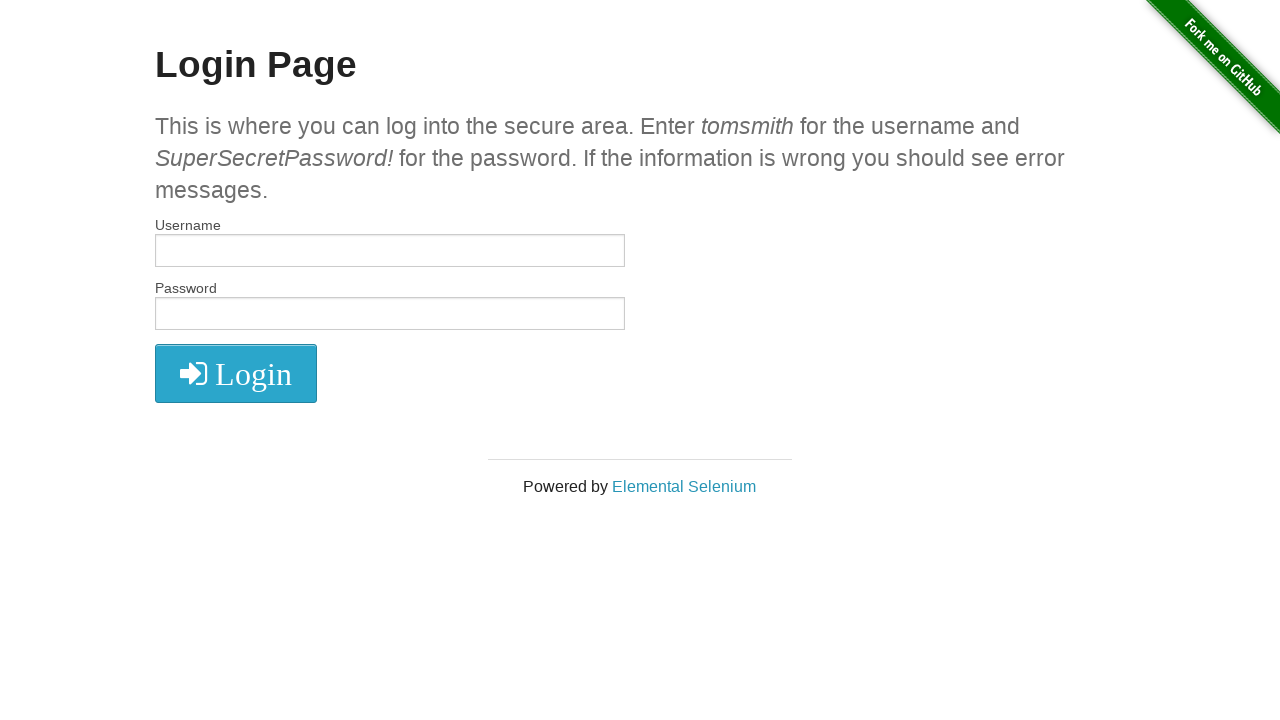